Tests a registration form by filling in first name, last name, and email fields, then submitting the form and verifying the success message appears.

Starting URL: http://suninjuly.github.io/registration1.html

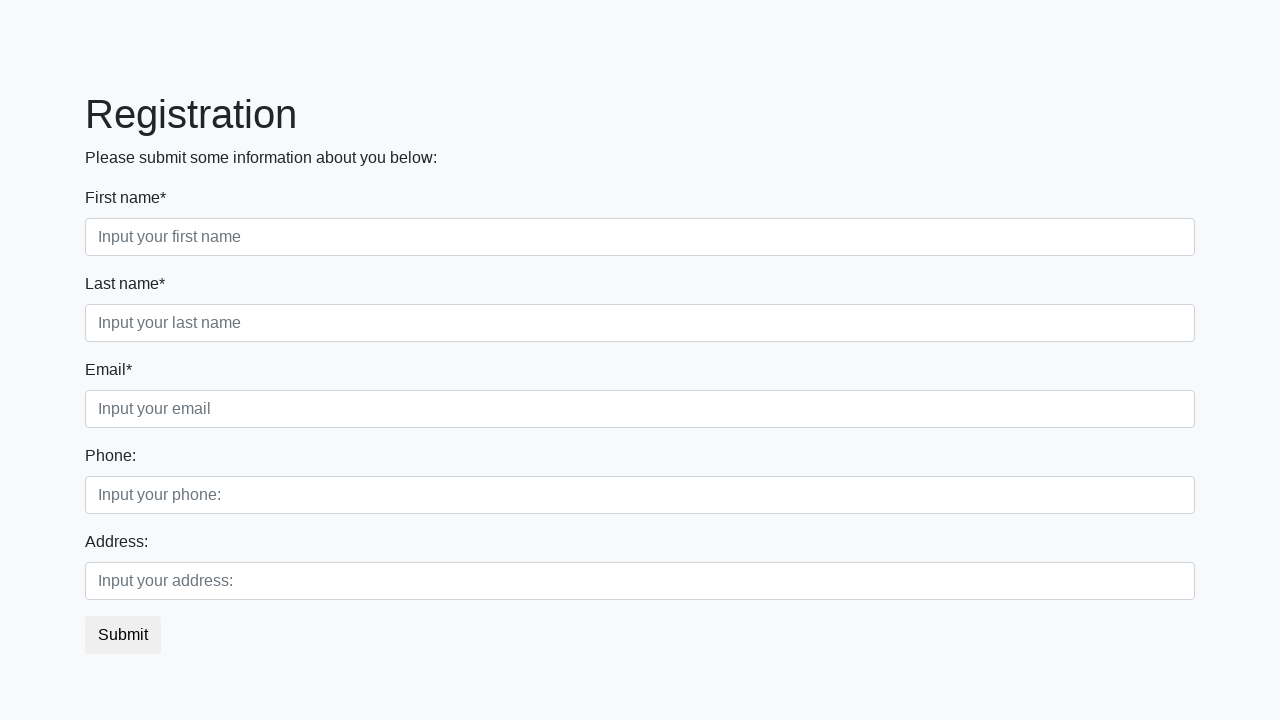

Filled first name field with 'Gordon' on .first_block .first
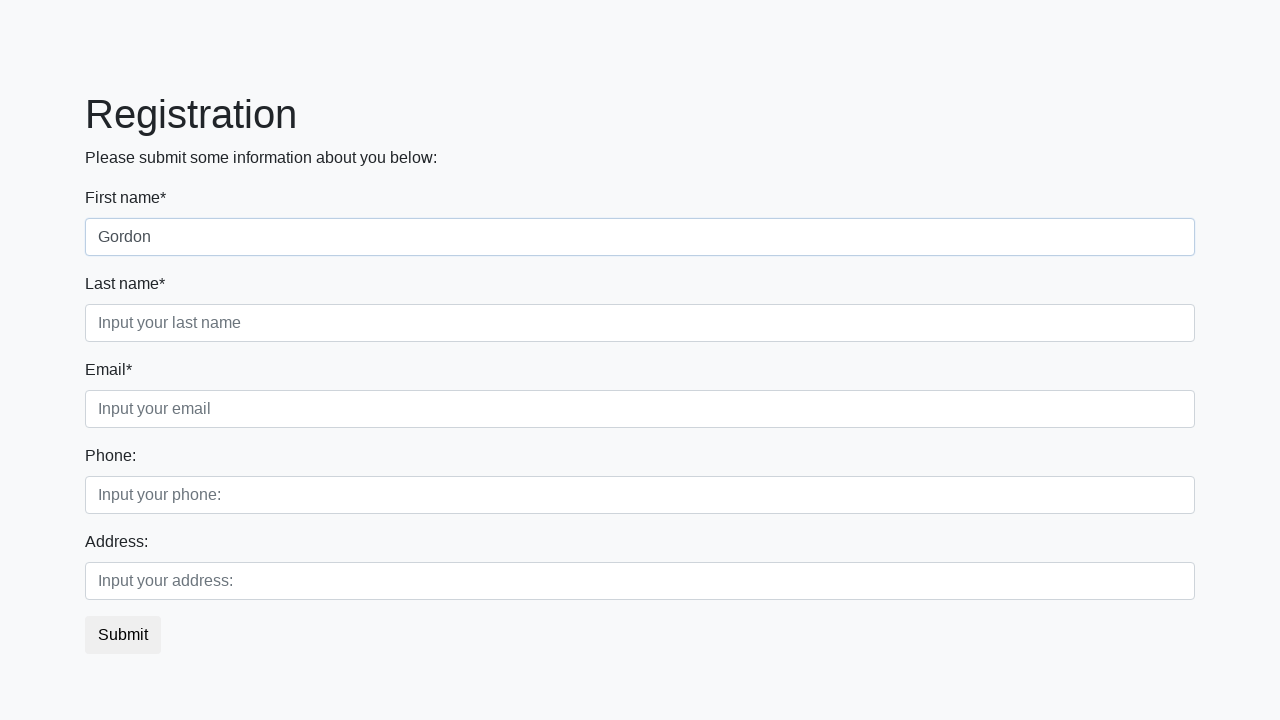

Filled last name field with 'Freeman' on .first_block .second
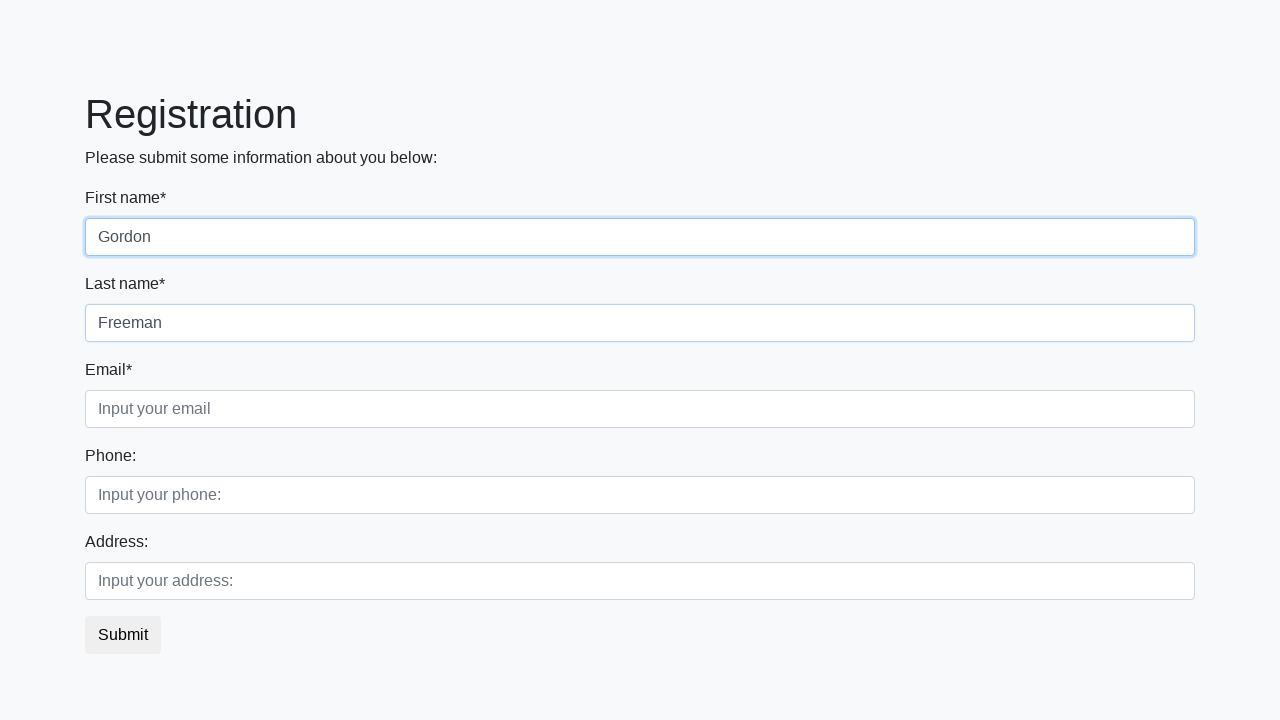

Filled email field with 'gordon@freem.an' on .first_block .third
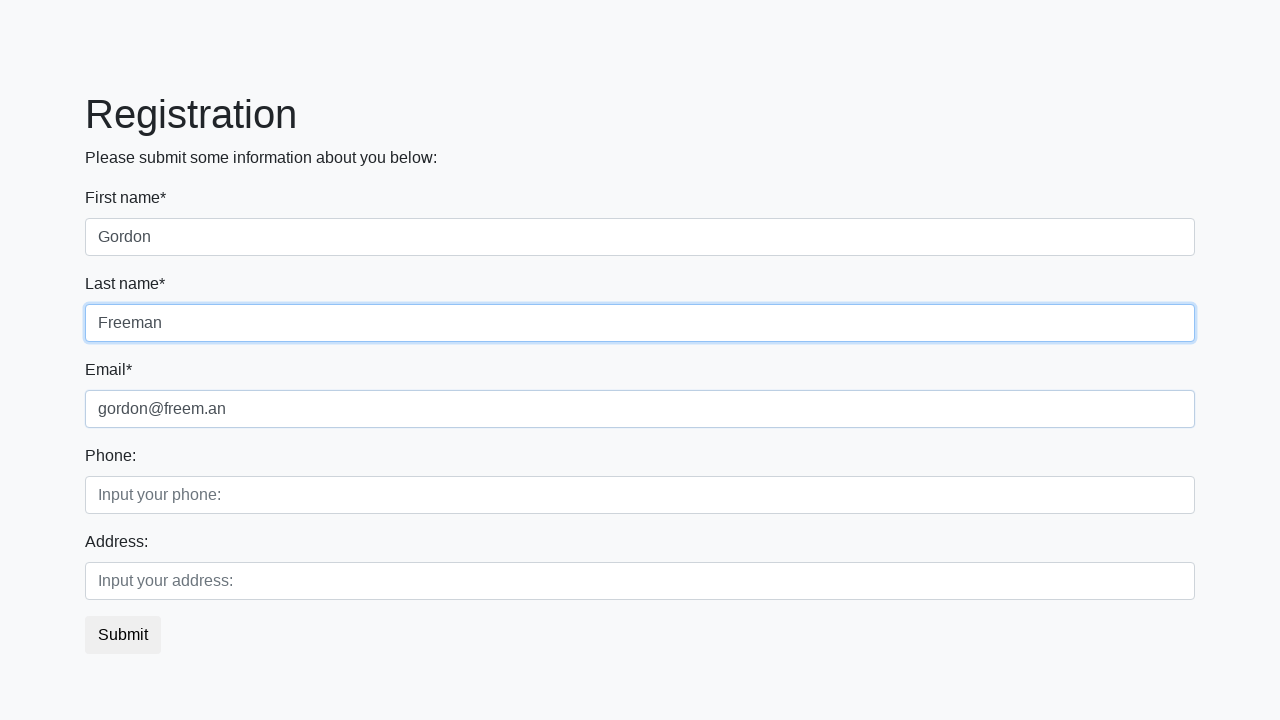

Clicked submit button to register at (123, 635) on button[type='submit']
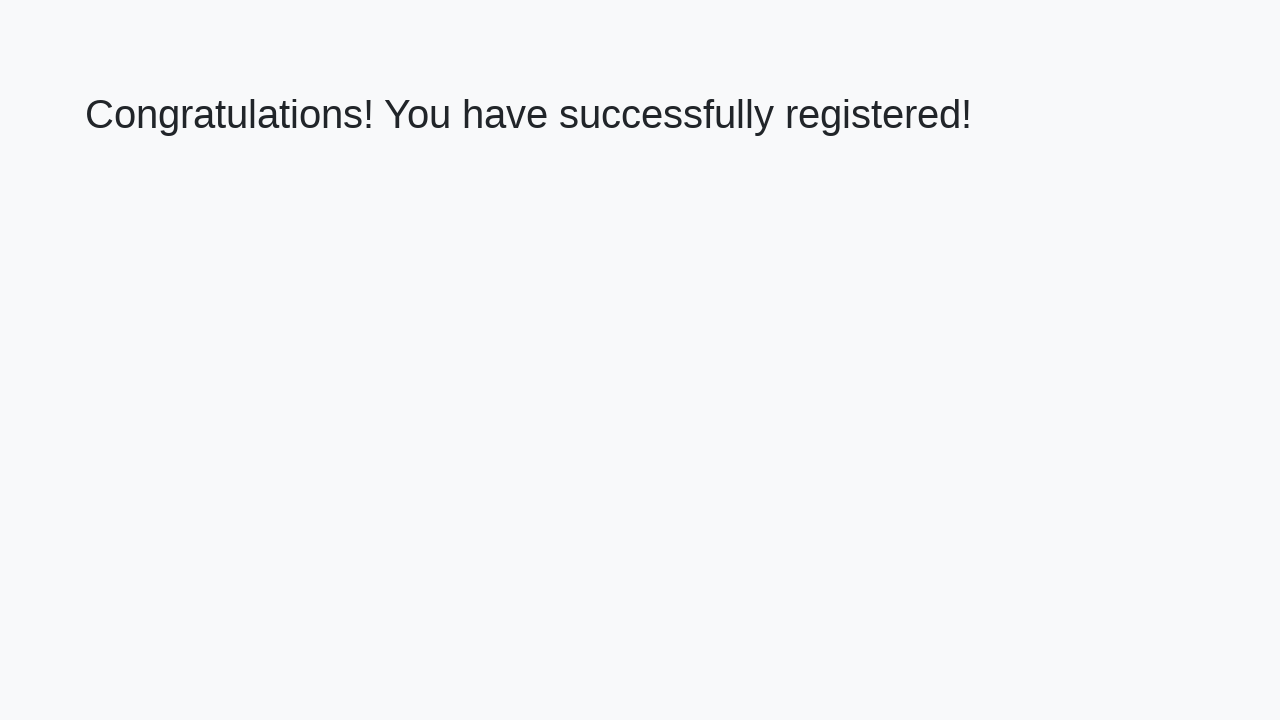

Success message header loaded
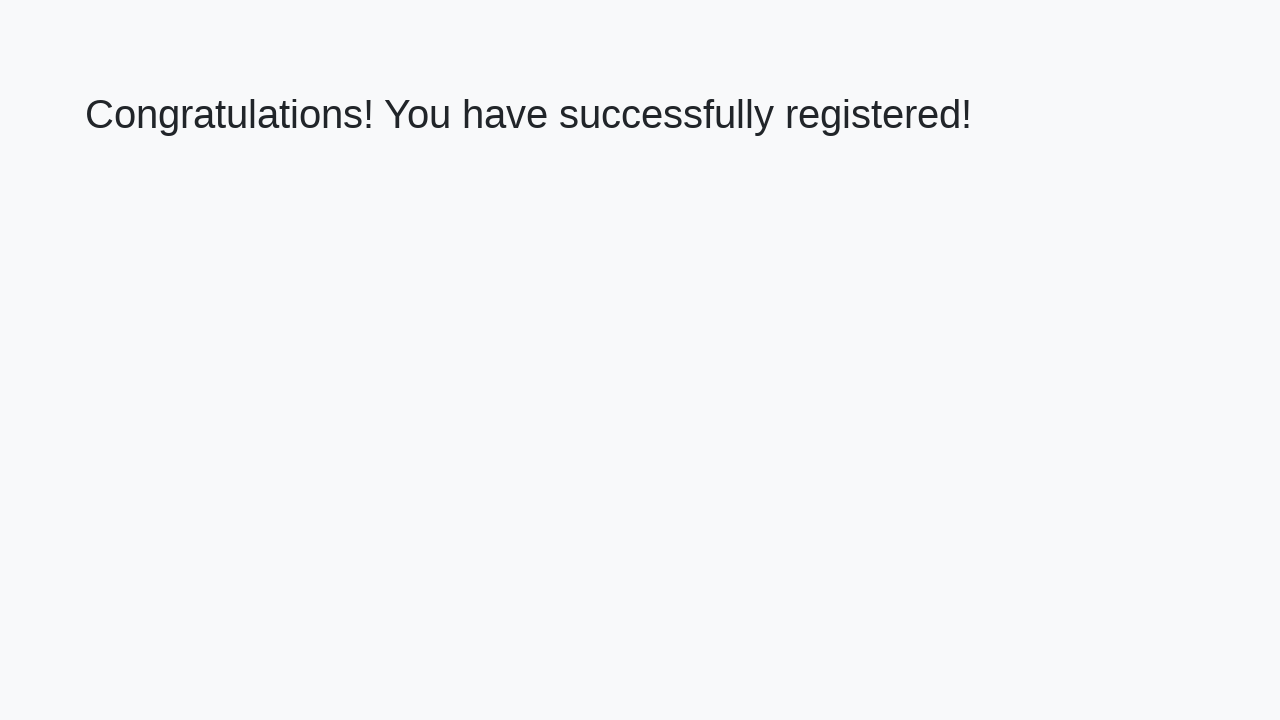

Retrieved success message text
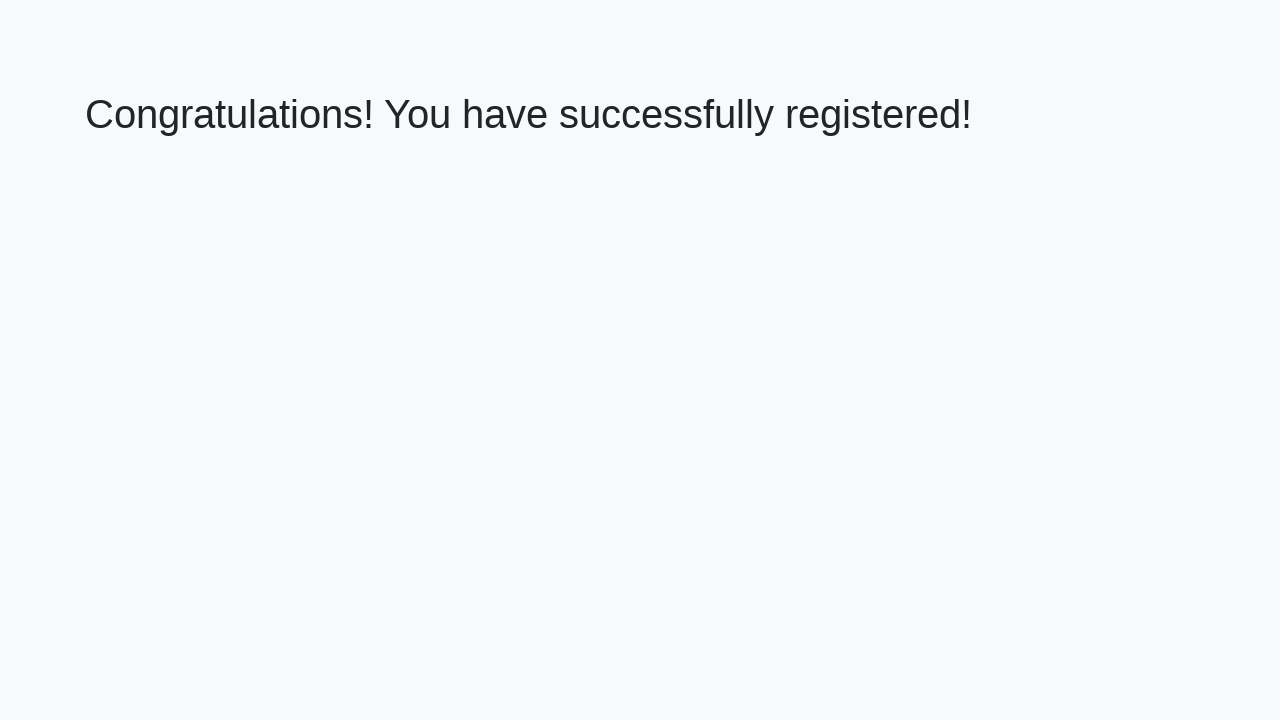

Verified success message: 'Congratulations! You have successfully registered!'
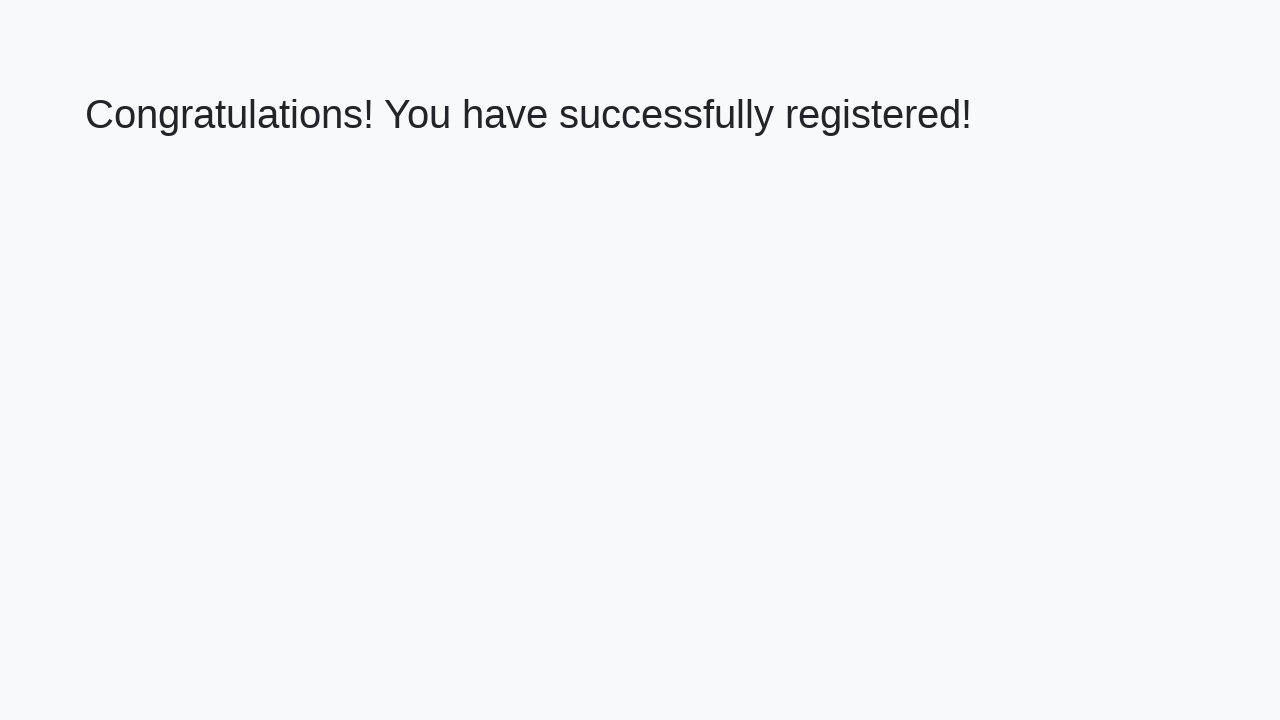

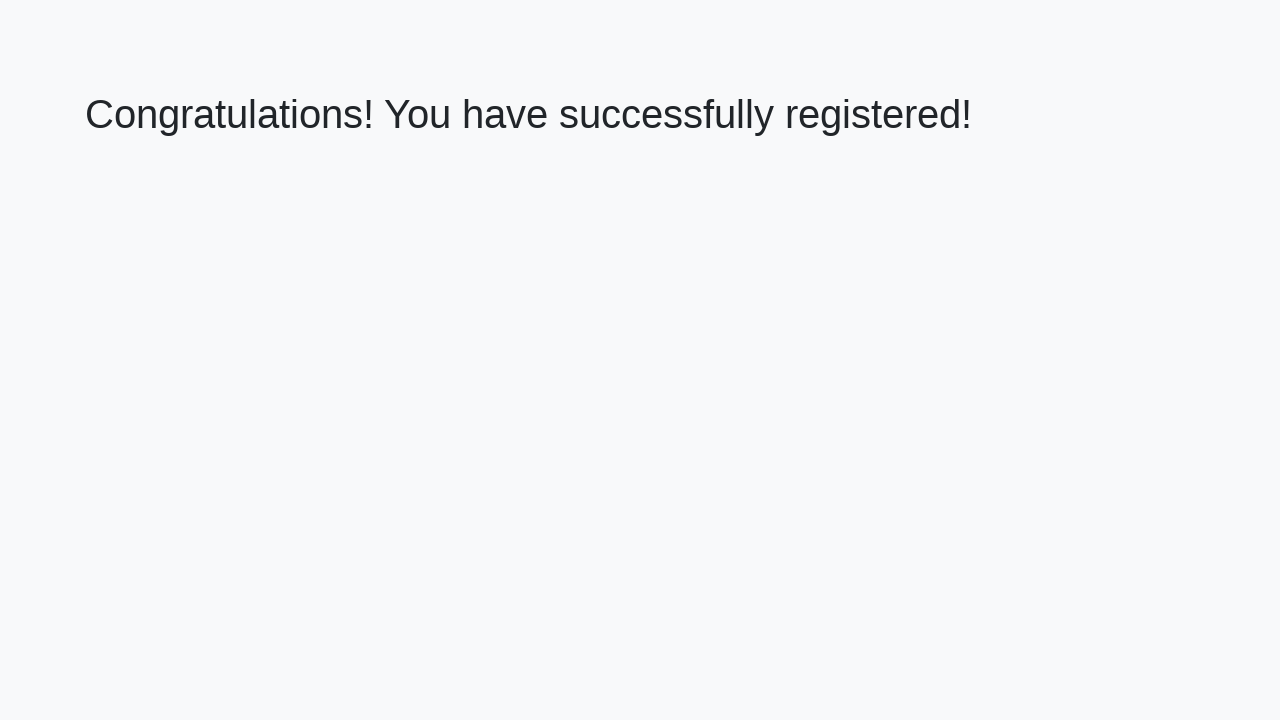